Tests a browser-agnostic approach to switching between multiple windows by tracking window handles before and after clicking a link, then identifying the new window by comparing handle lists.

Starting URL: http://the-internet.herokuapp.com/windows

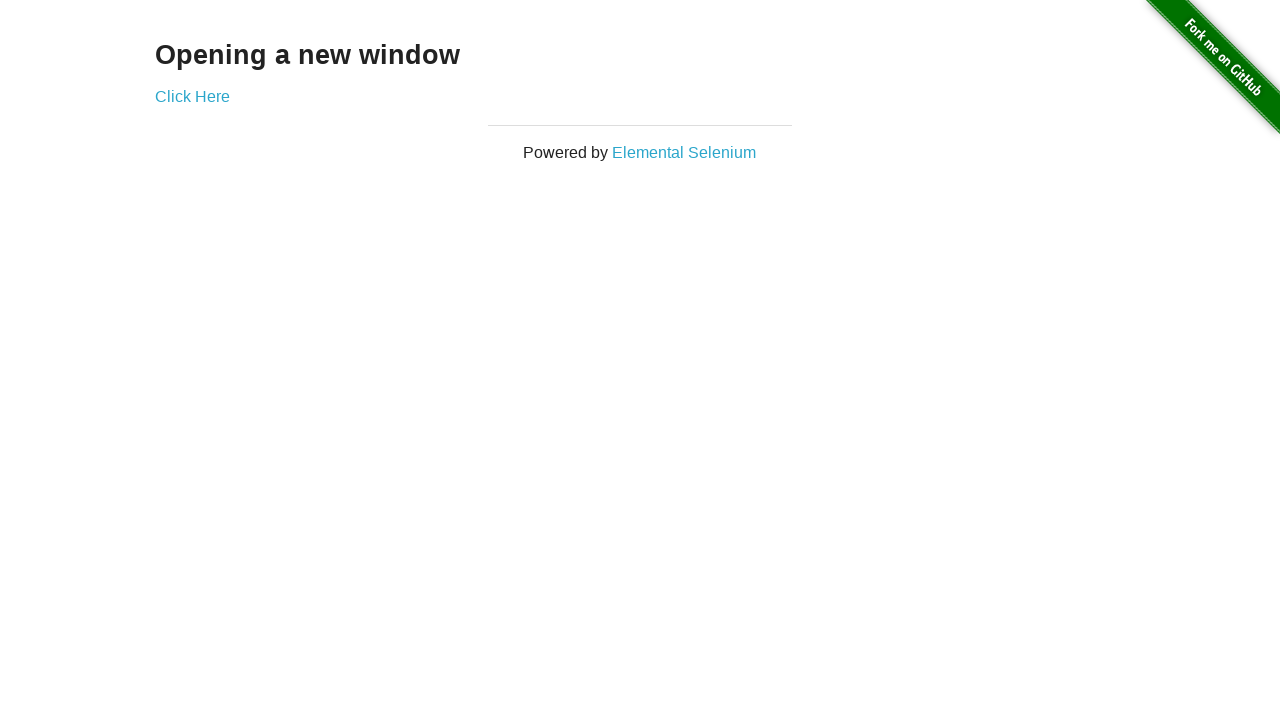

Clicked link that opens a new window and captured new page handle at (192, 96) on .example a
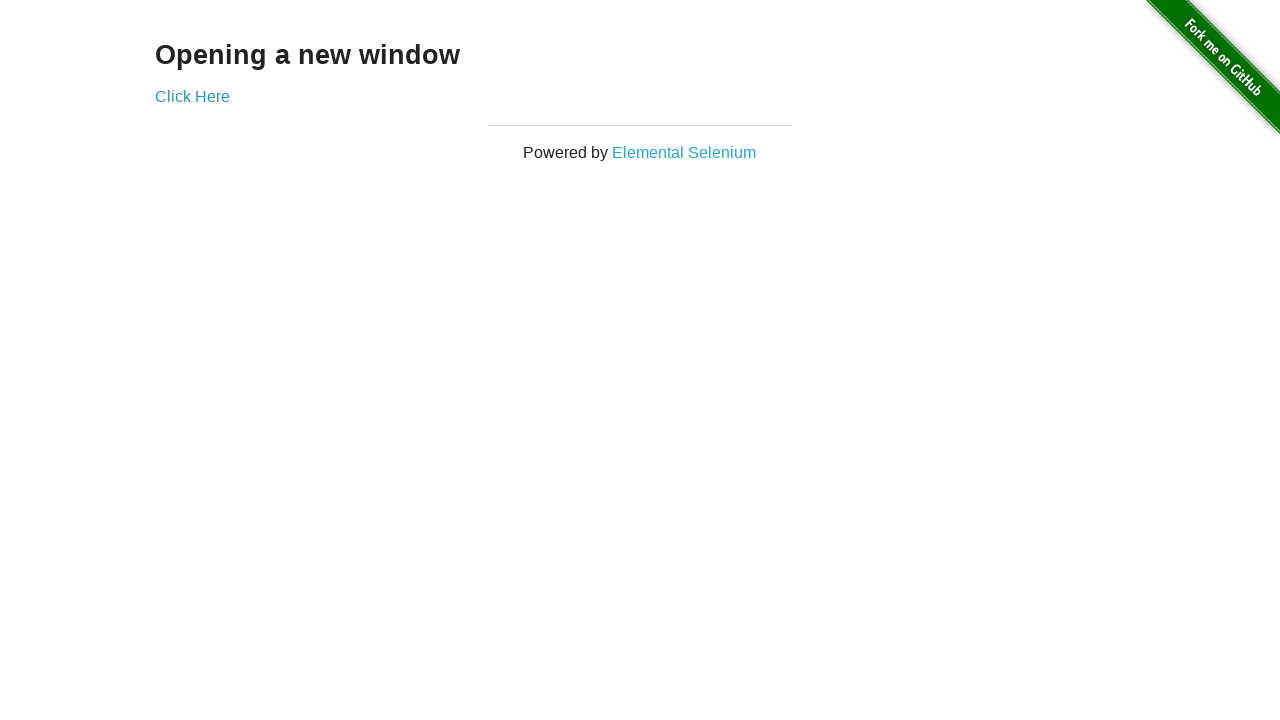

Verified original window title is not 'New Window'
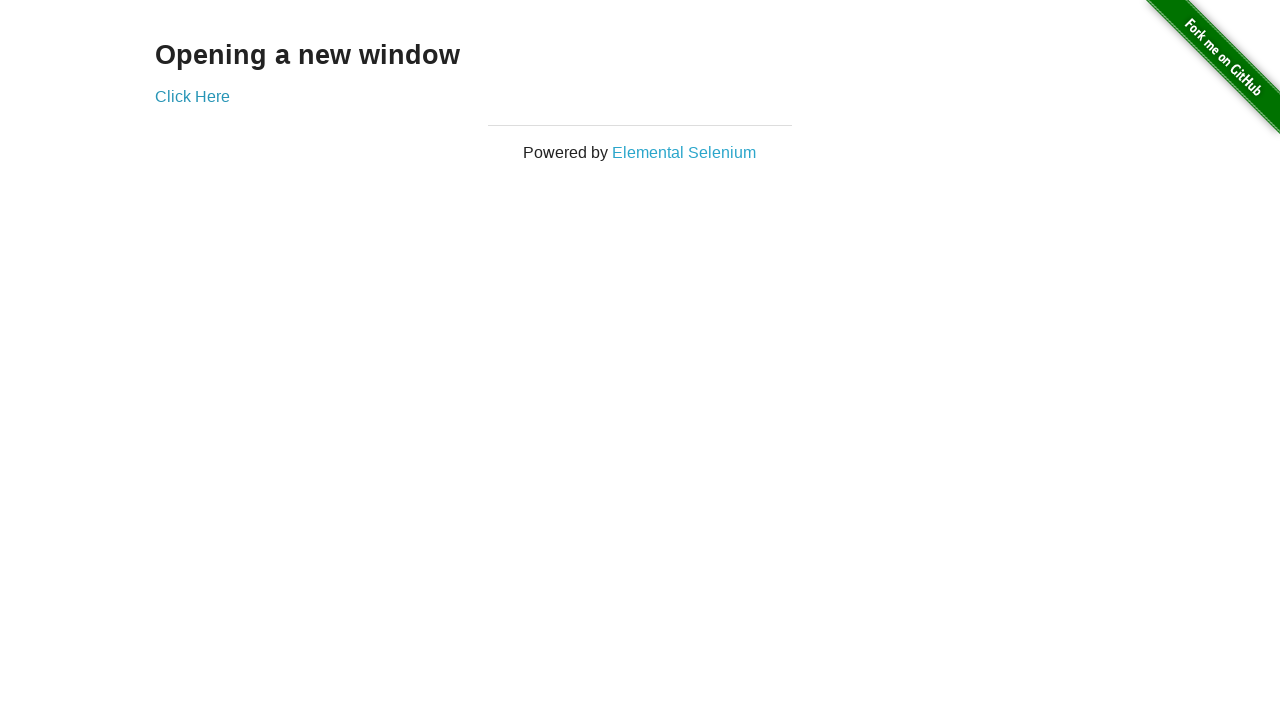

Brought new window to front
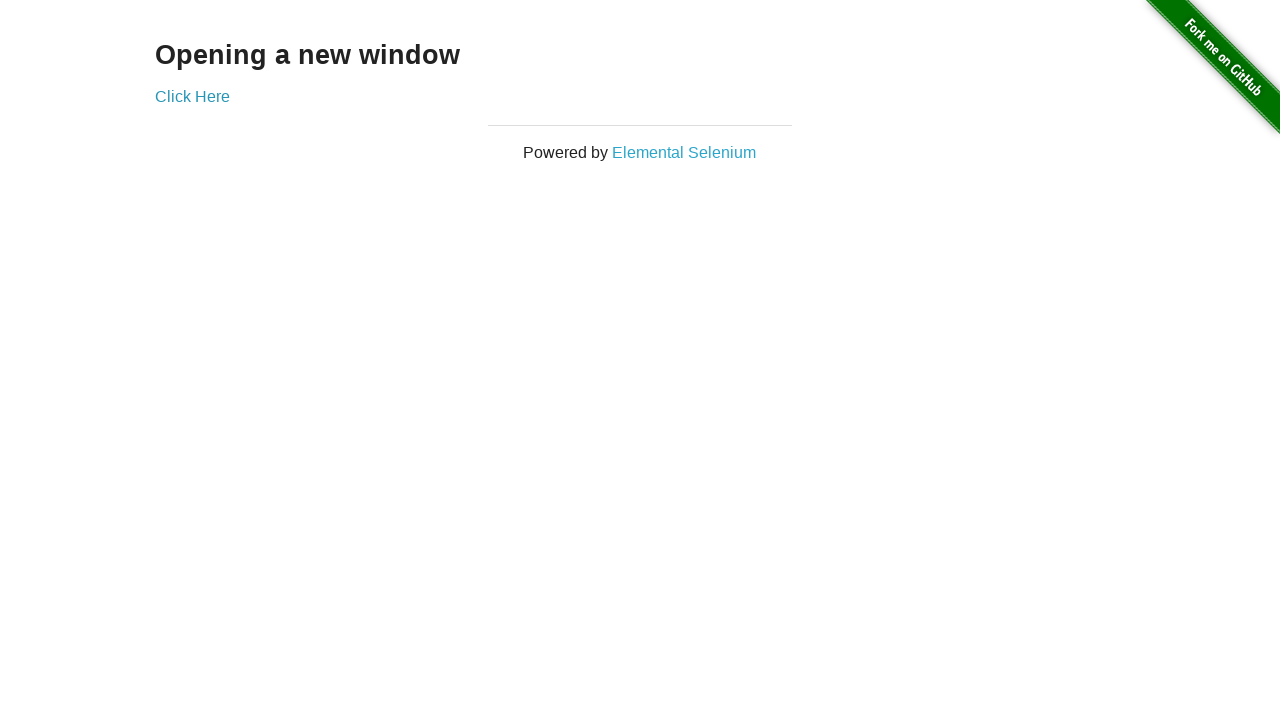

Waited for new window to load
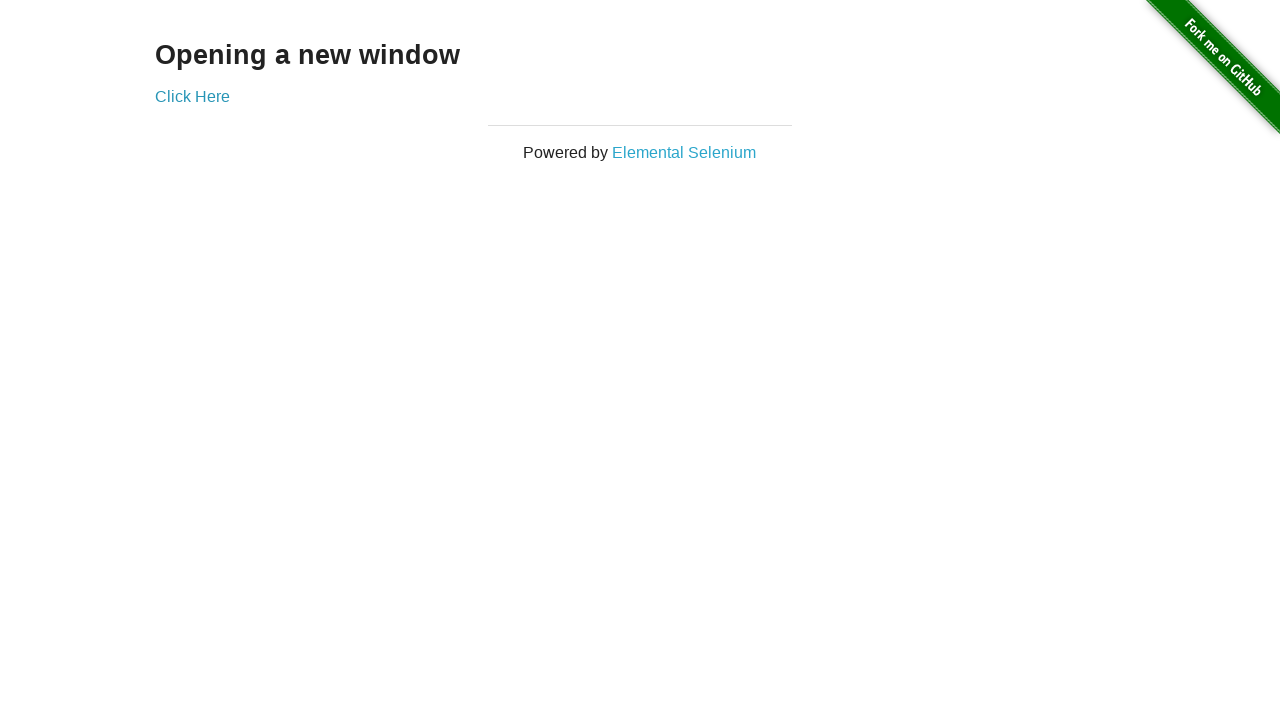

Verified new window title is 'New Window'
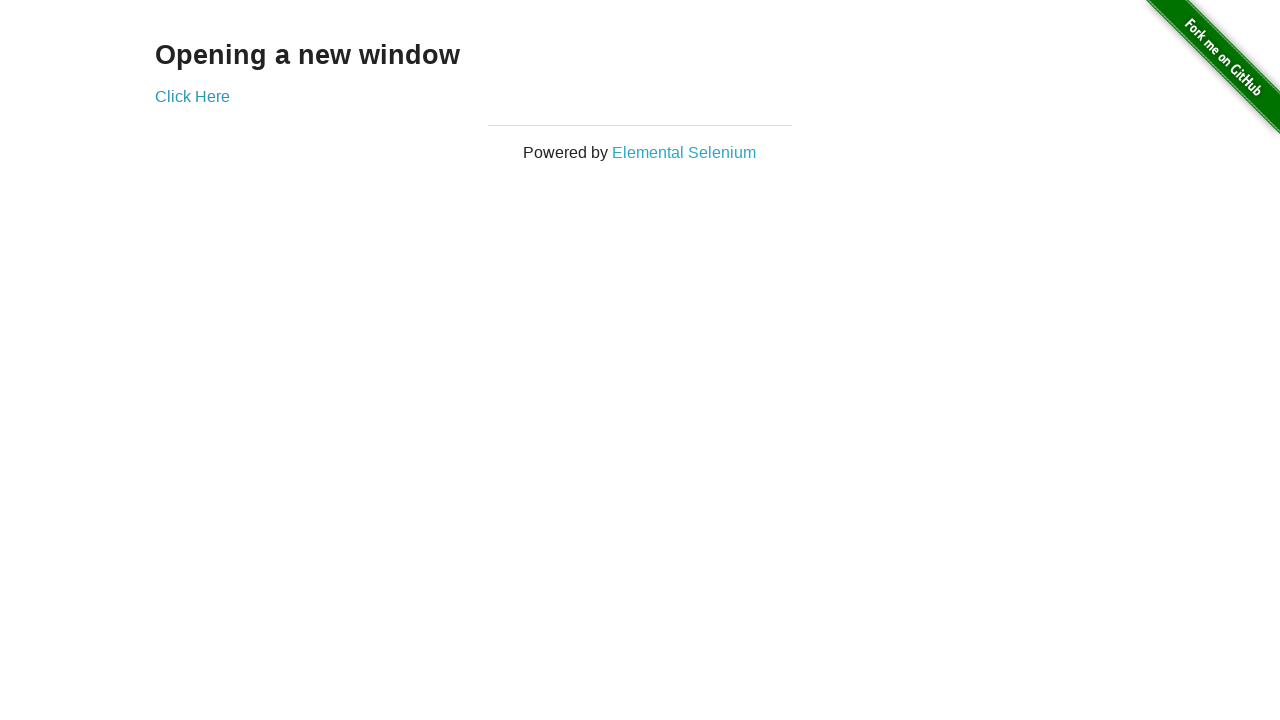

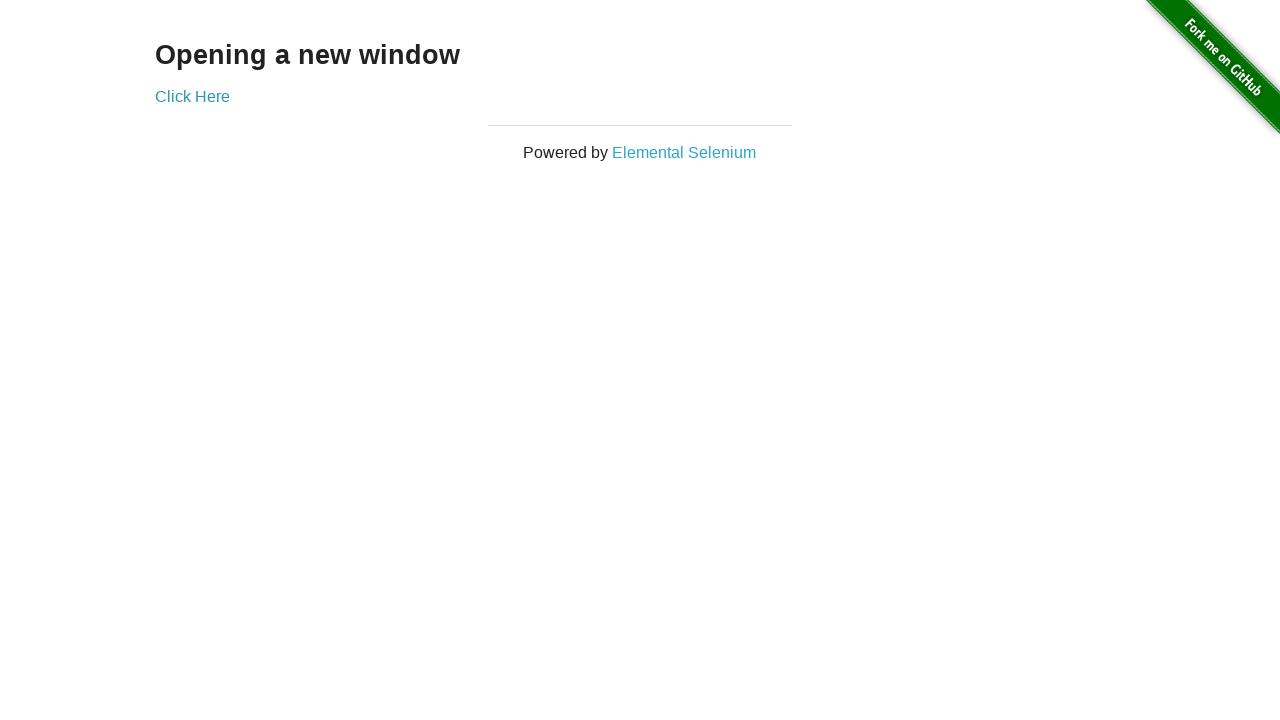